Solves a math problem by extracting a value from an element attribute, calculating the result, and submitting it through a form with checkbox and radio button selections

Starting URL: http://suninjuly.github.io/get_attribute.html

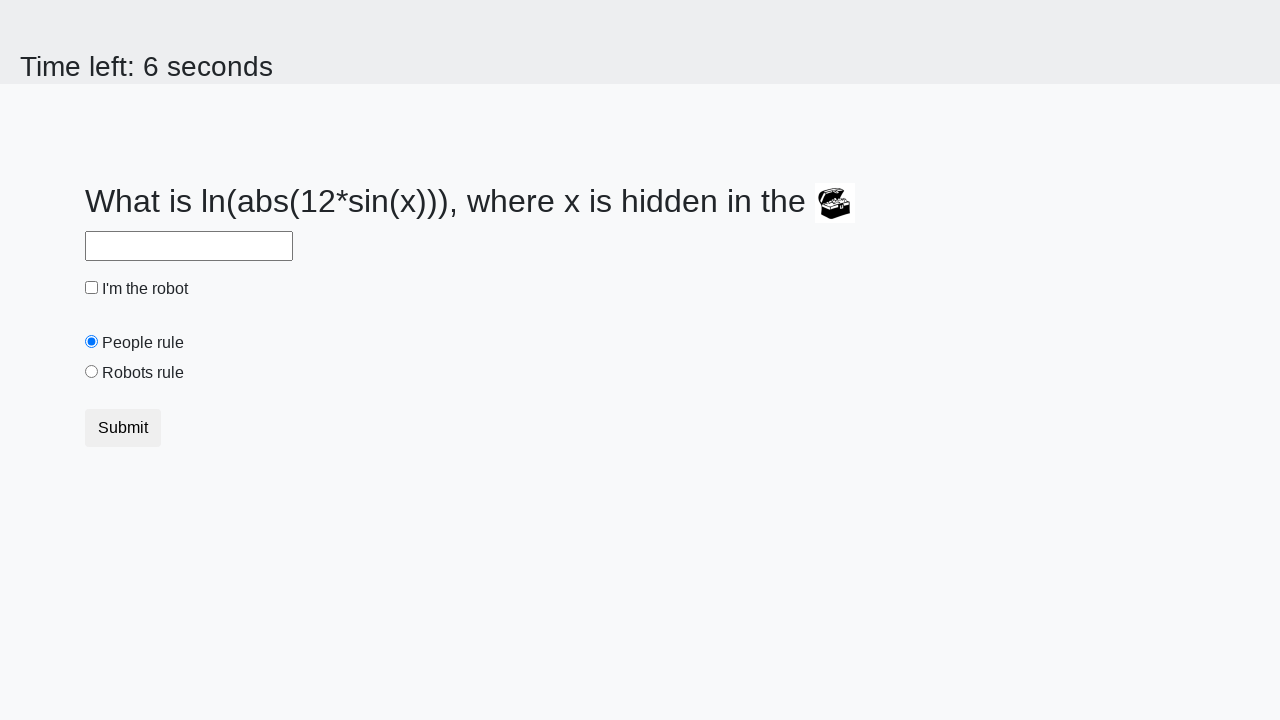

Extracted 'valuex' attribute from treasure element
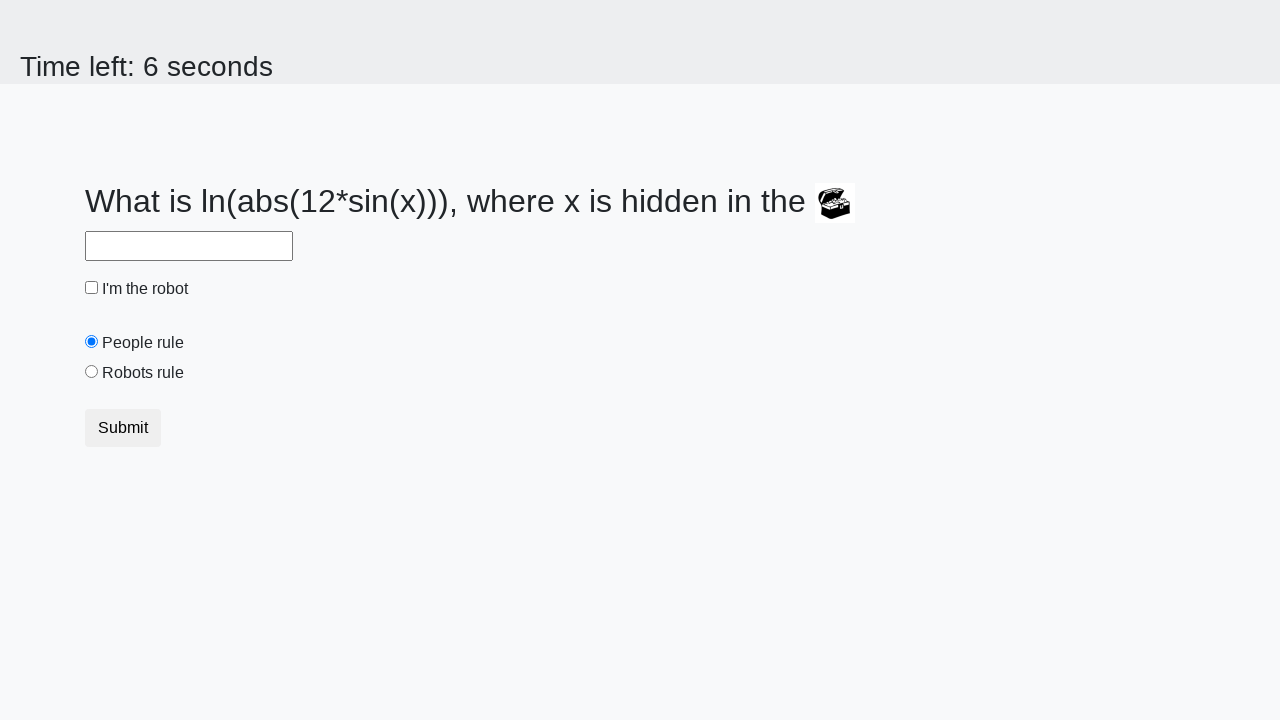

Calculated math result using log and sine functions
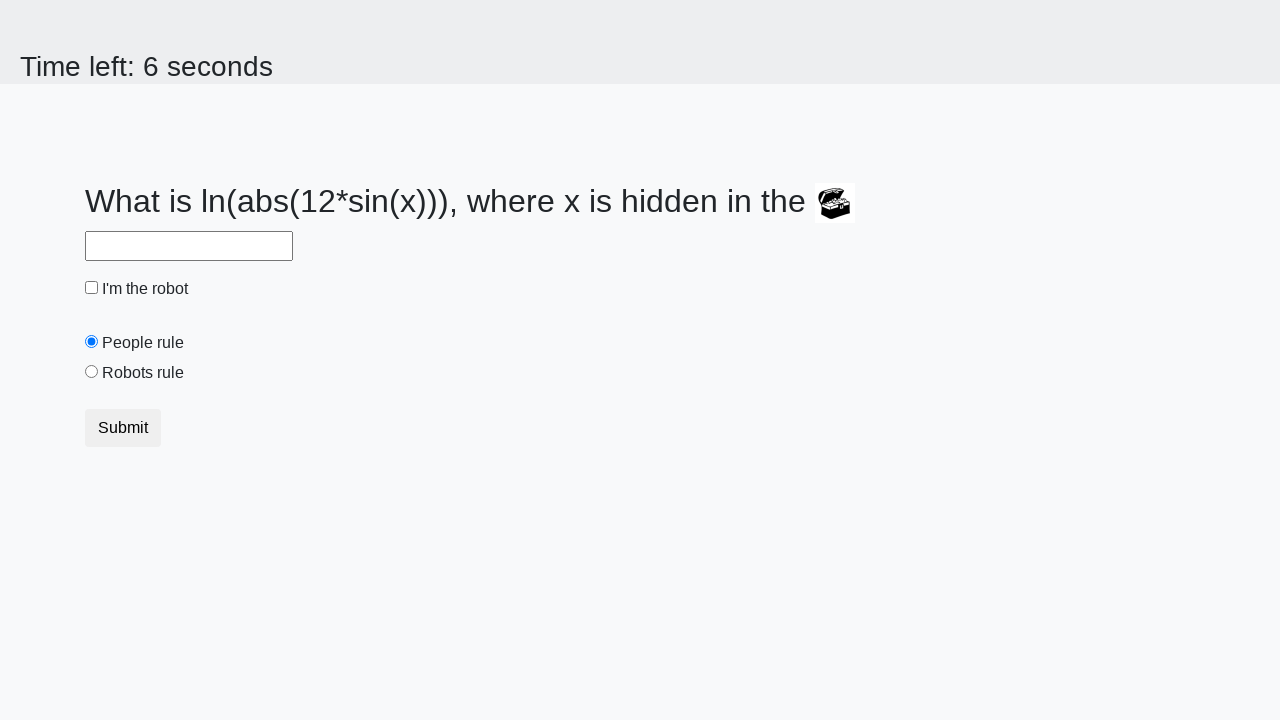

Filled answer field with calculated result on #answer
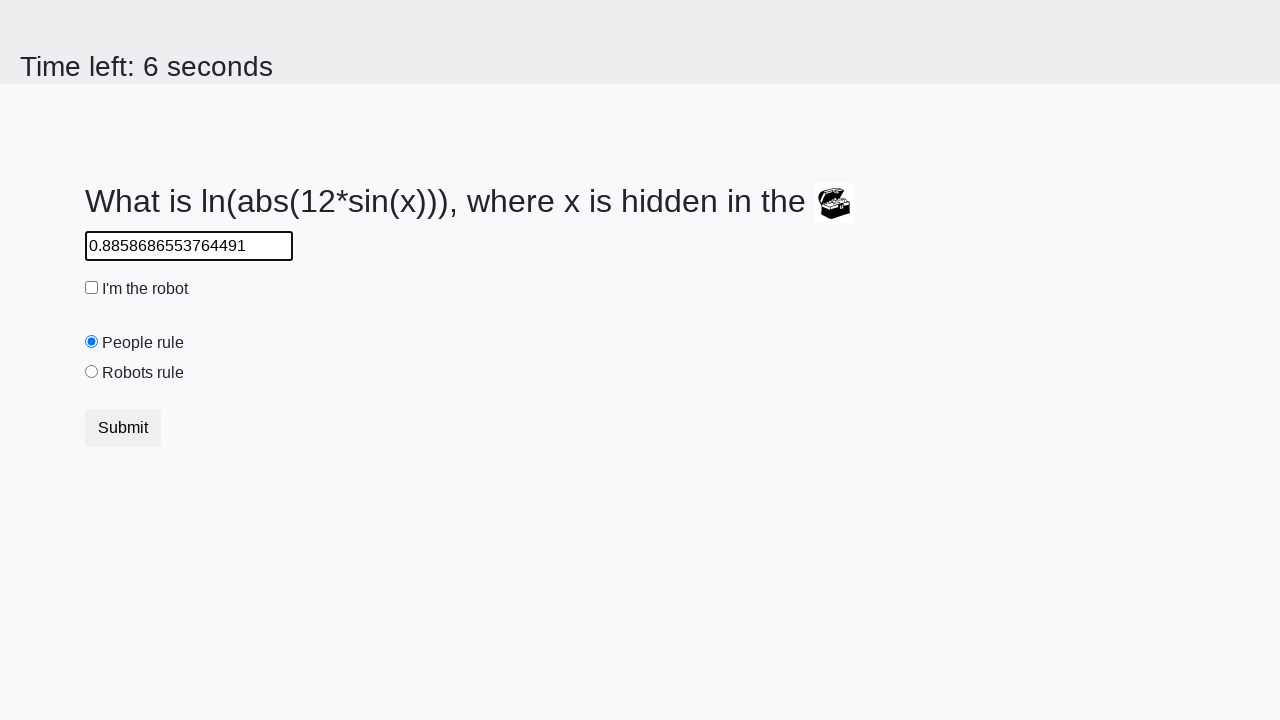

Checked the robot checkbox at (92, 288) on #robotCheckbox
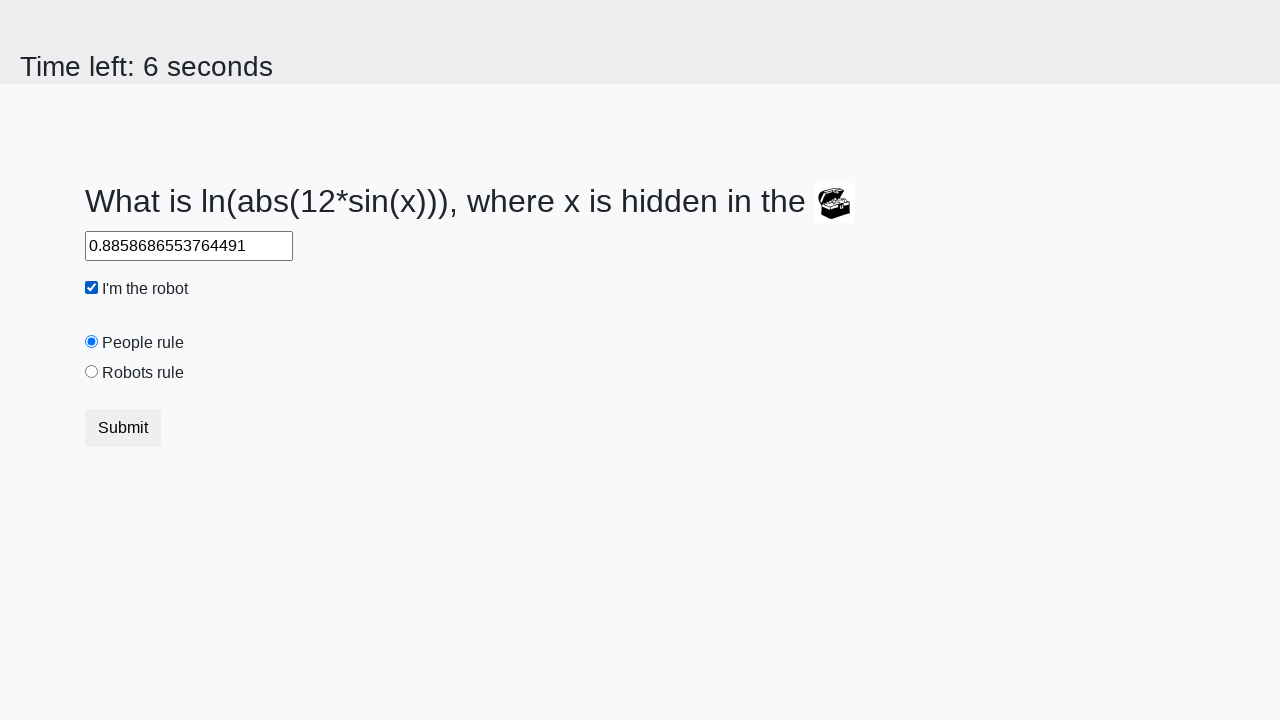

Selected 'robots rule' radio button at (92, 372) on #robotsRule
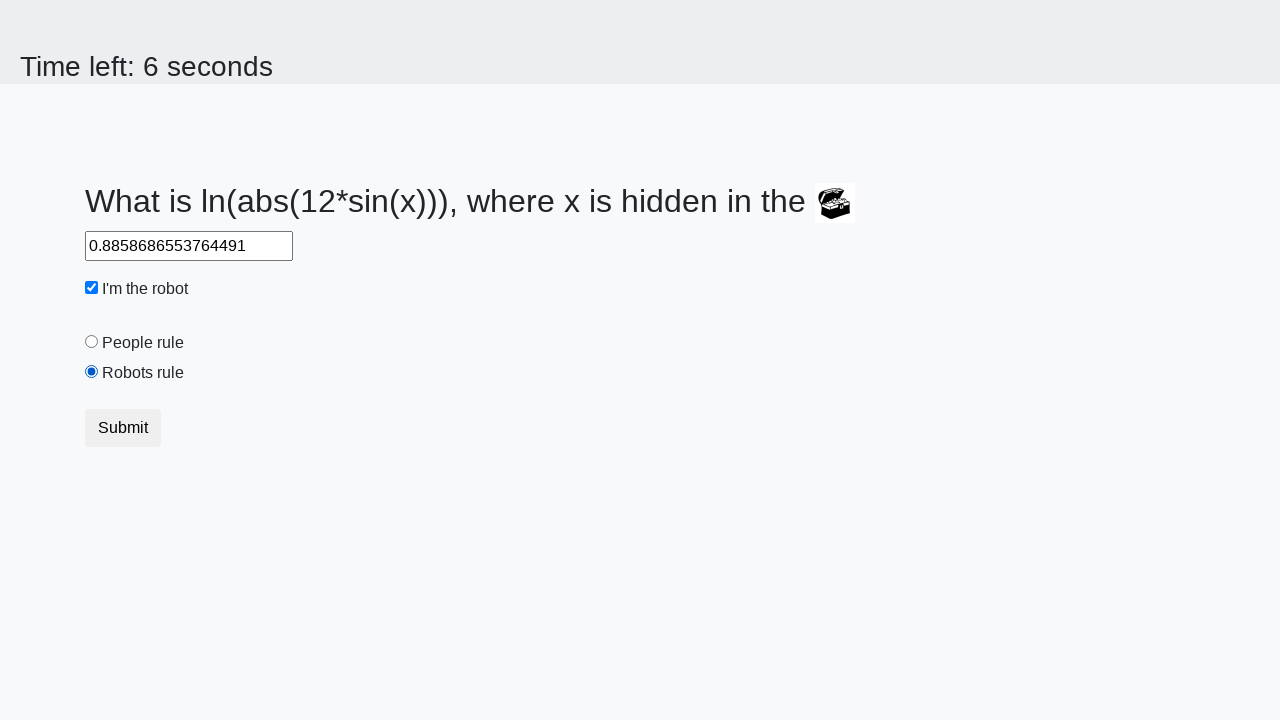

Clicked submit button to complete form at (123, 428) on button
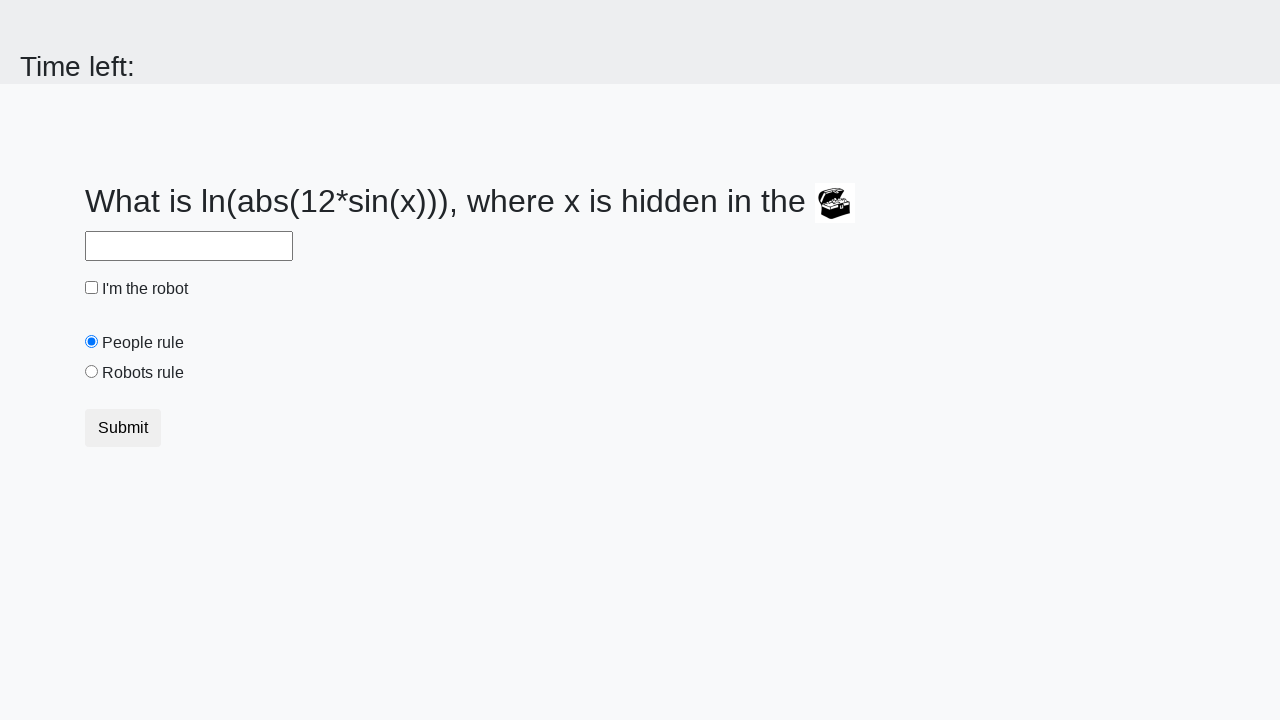

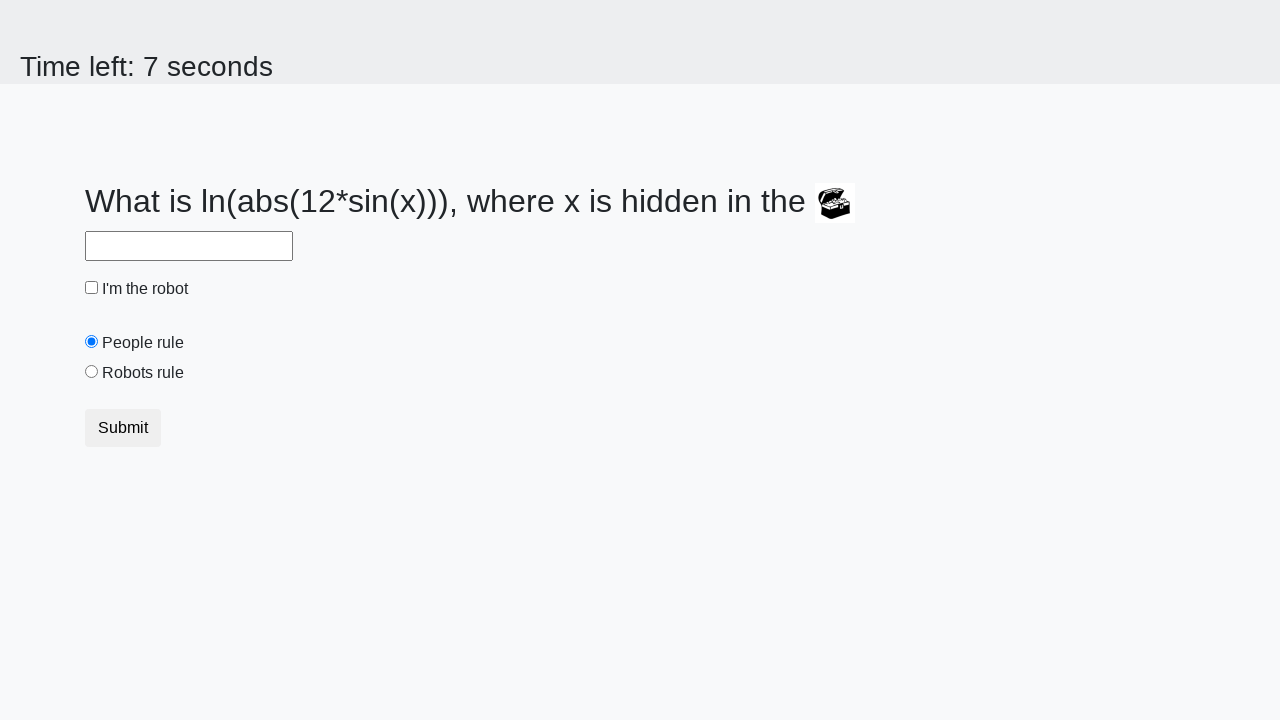